Tests a jQuery slider widget by dragging it horizontally to change its value using drag and drop interaction.

Starting URL: http://demo.automationtesting.in/Slider.html

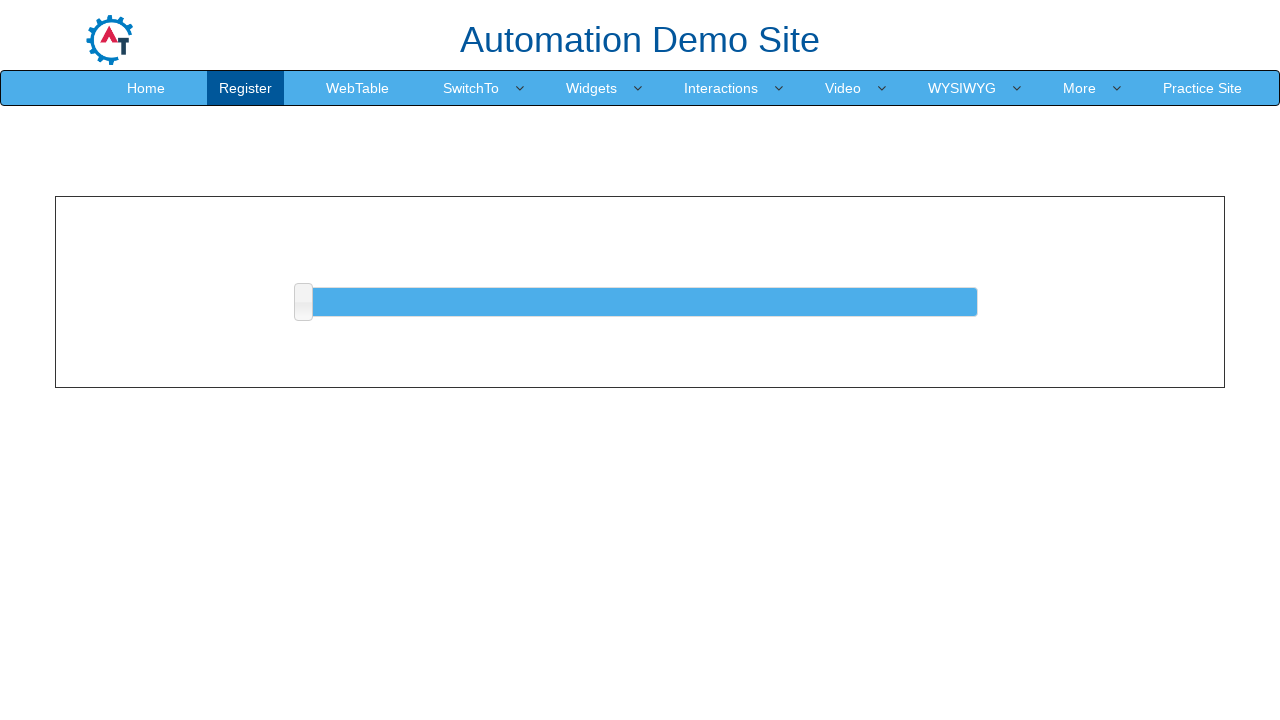

Waited for jQuery slider element to become visible
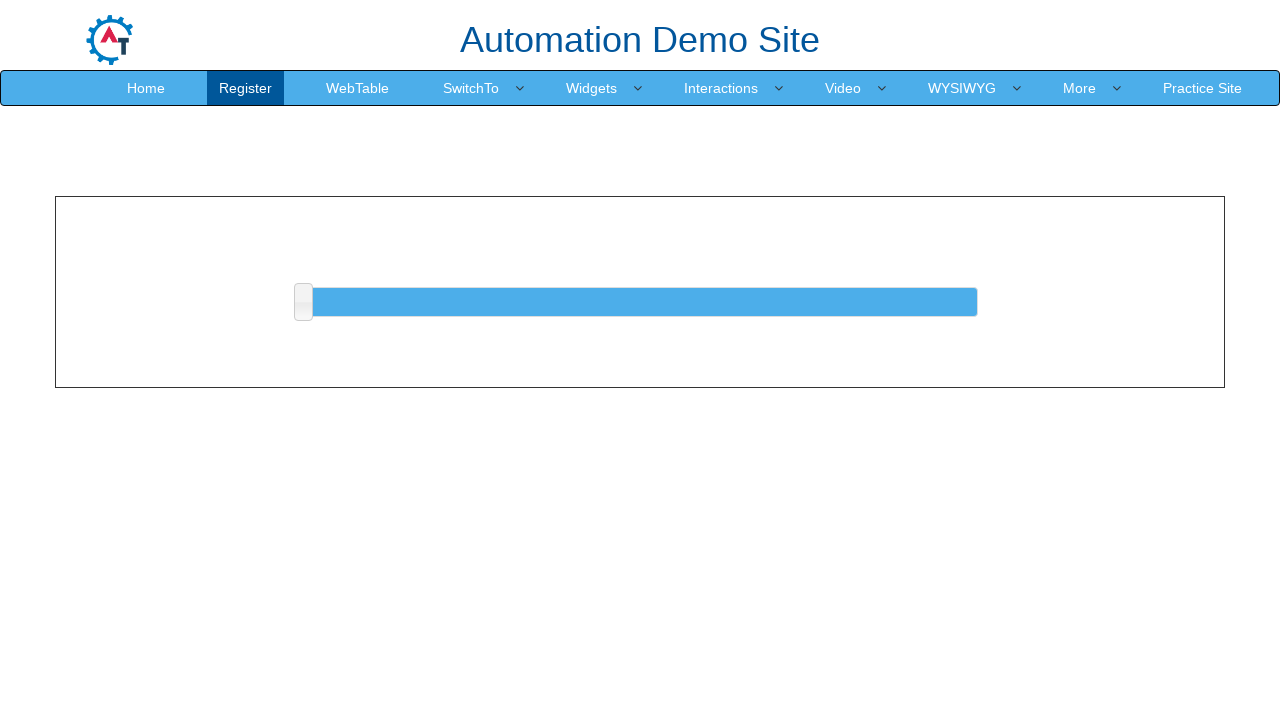

Retrieved slider bounding box for drag operation
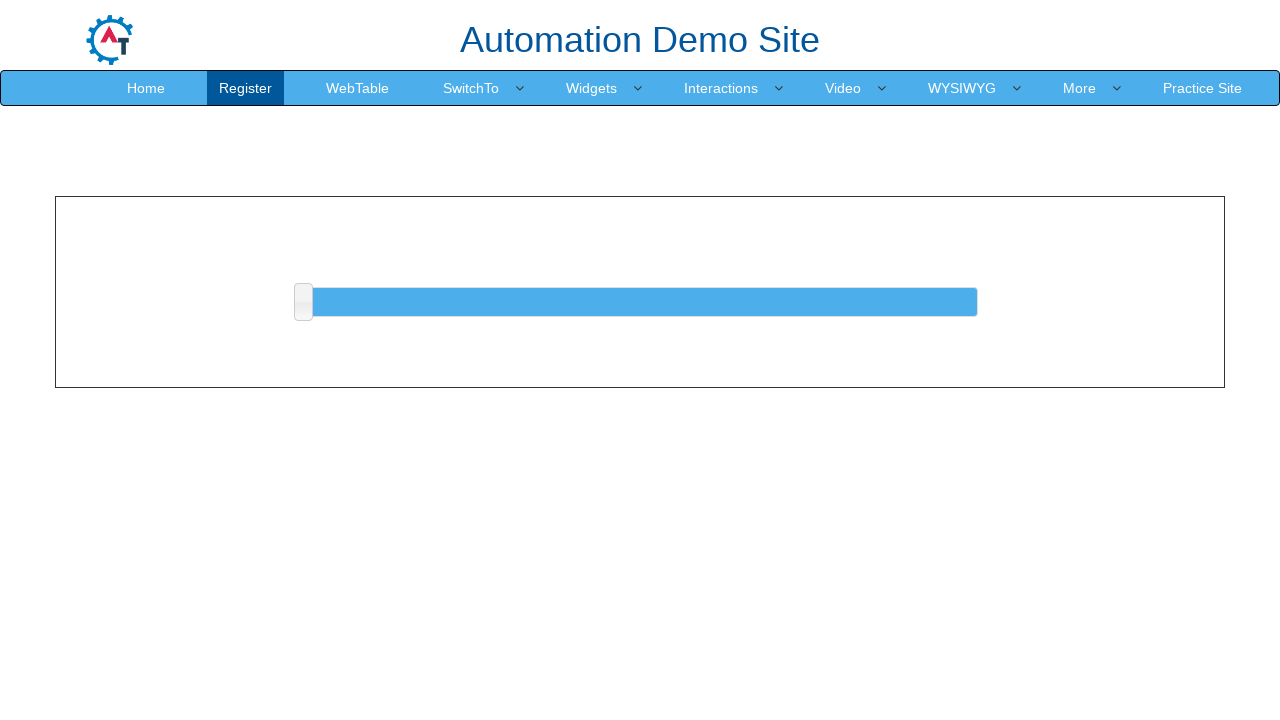

Moved mouse to center of slider element at (640, 302)
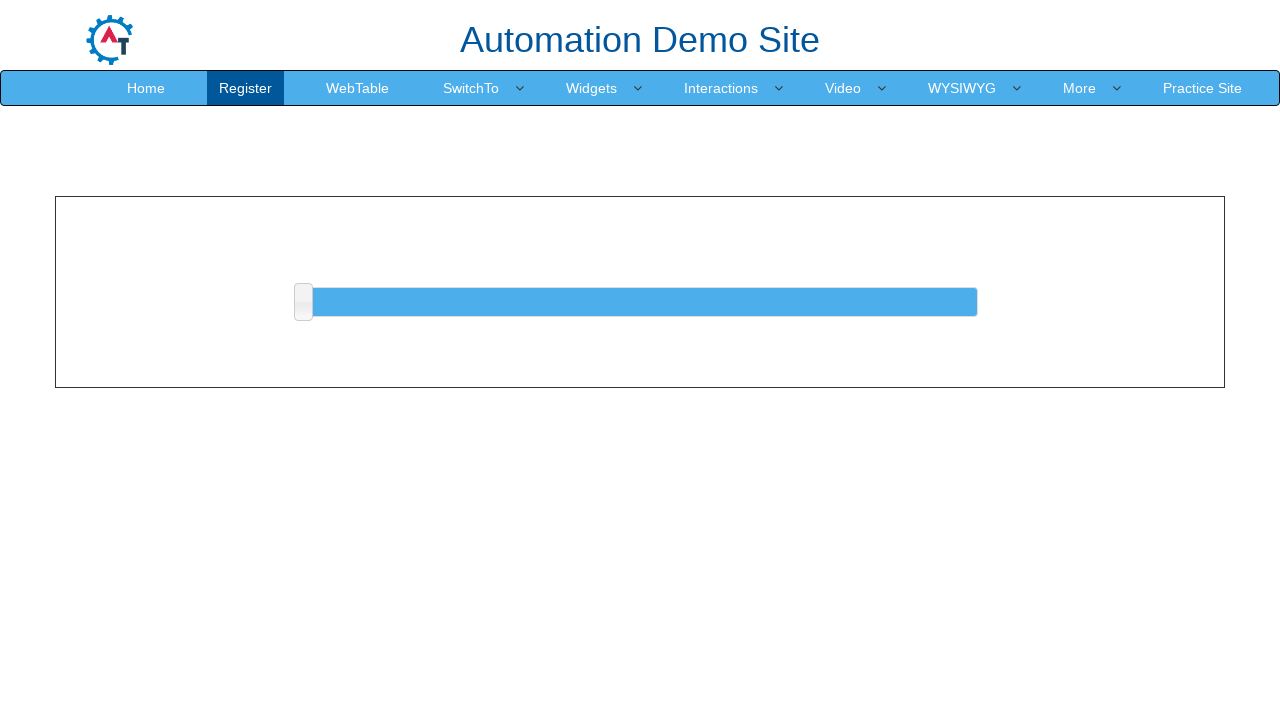

Pressed mouse button down on slider at (640, 302)
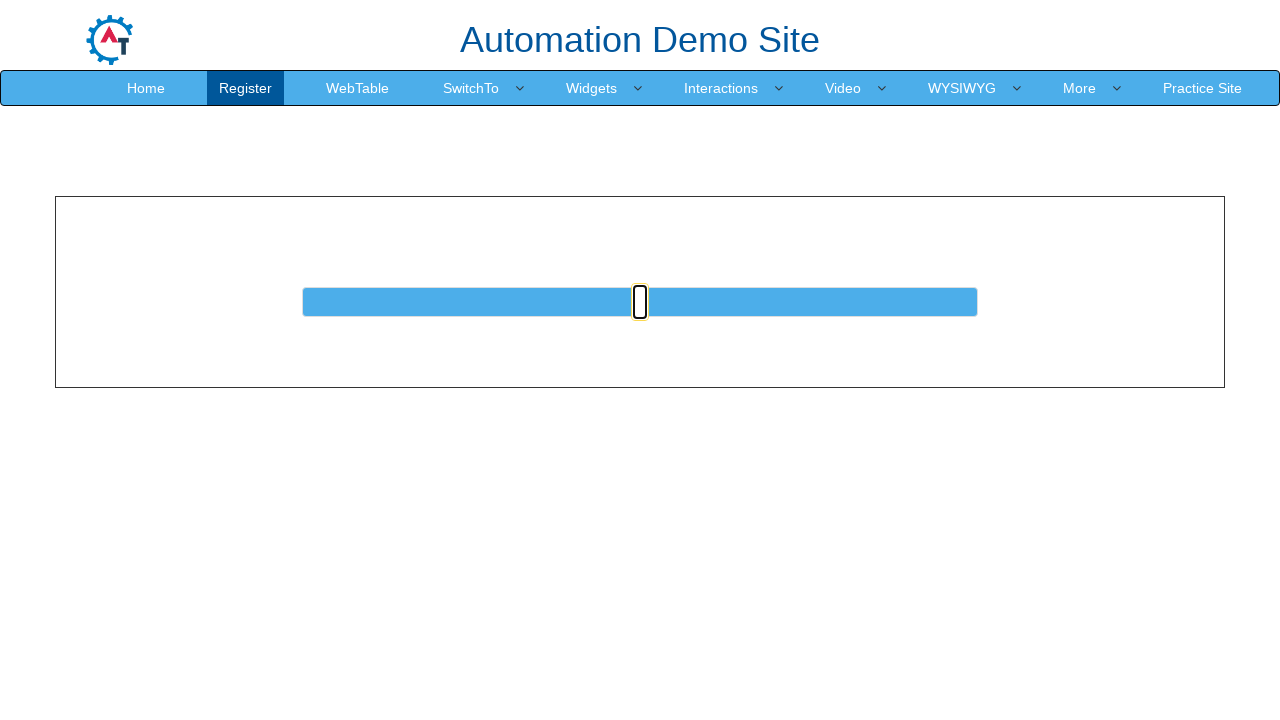

Dragged slider 50 pixels to the right at (690, 302)
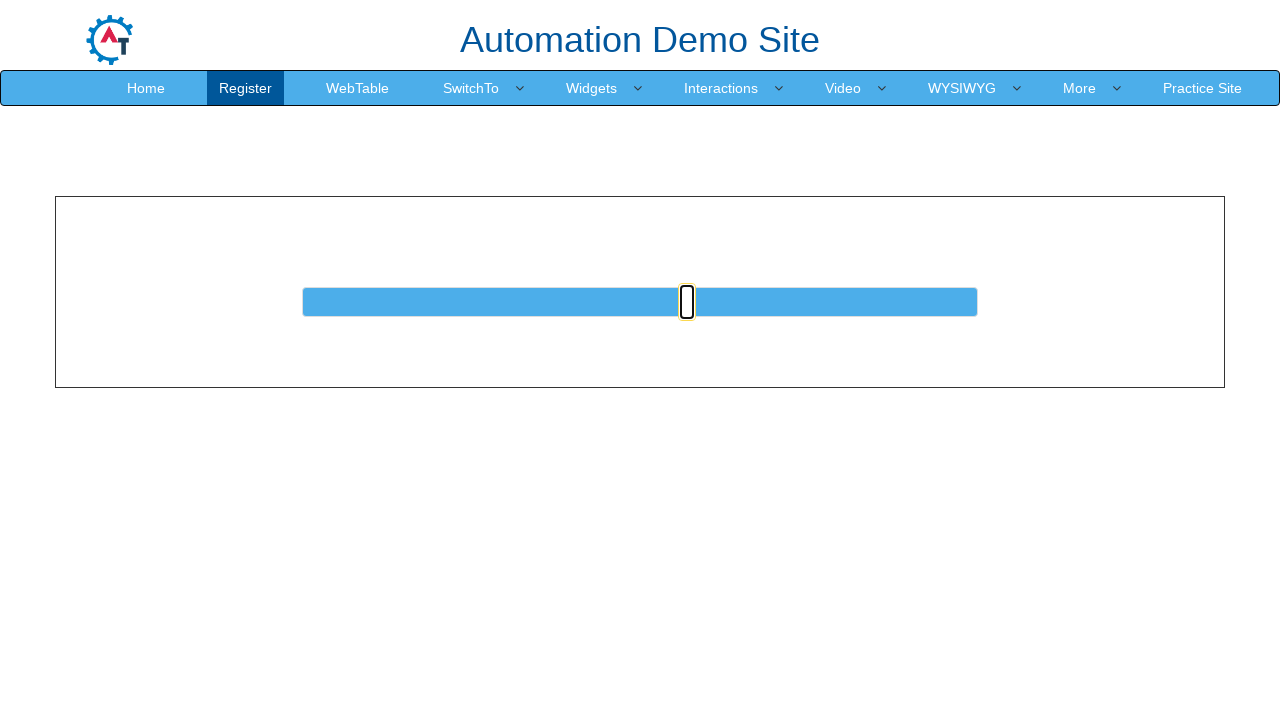

Released mouse button to complete slider drag operation at (690, 302)
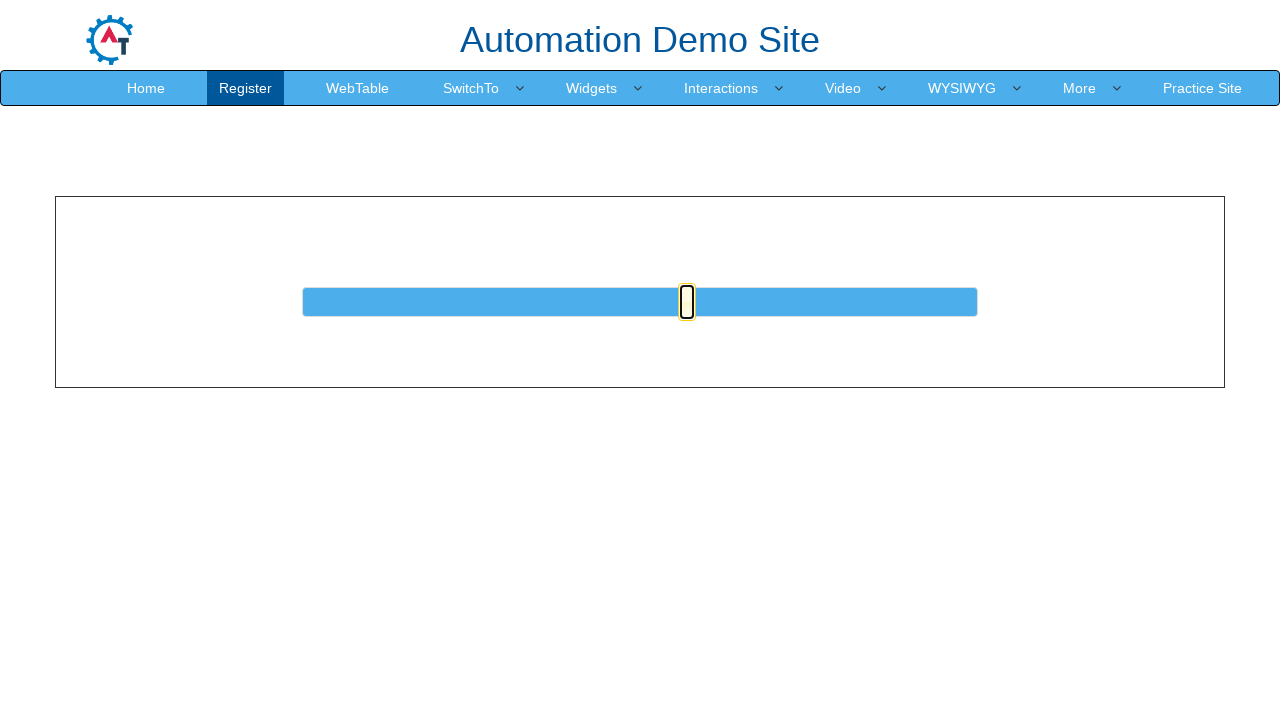

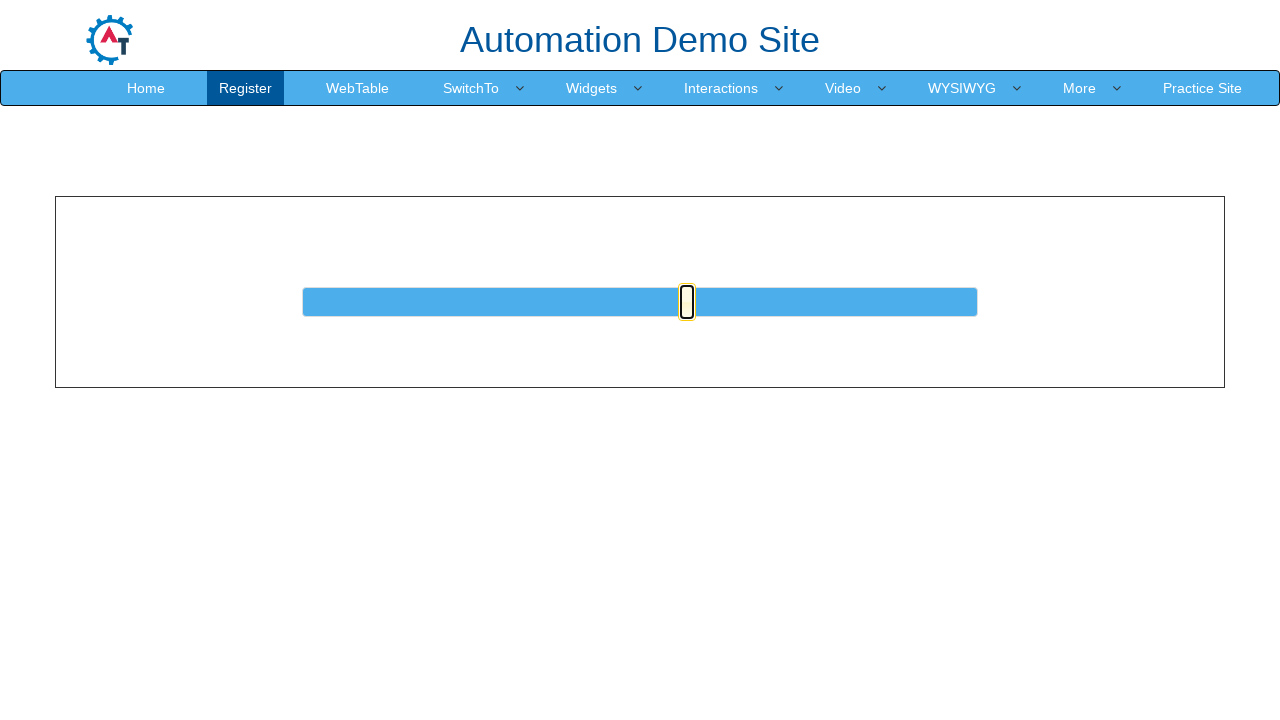